Tests filling out a web form by entering first name and last name into input fields

Starting URL: http://formy-project.herokuapp.com/form

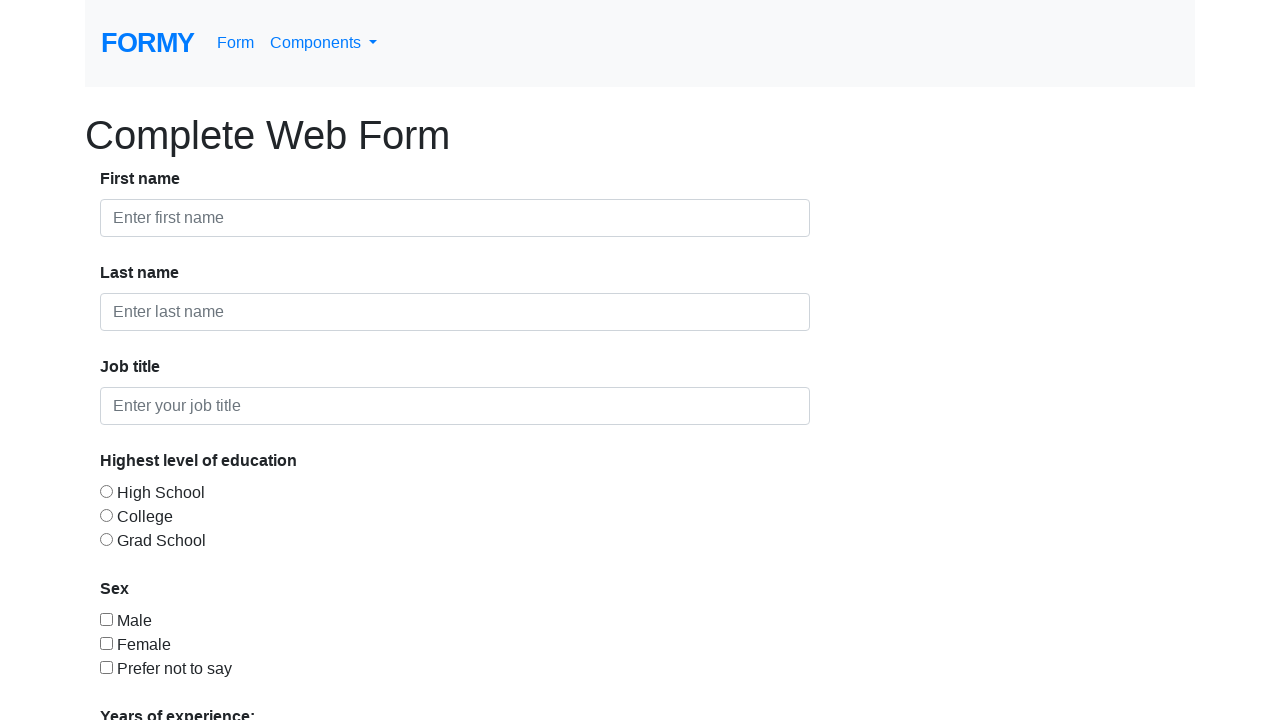

Filled first name field with 'George' on #first-name
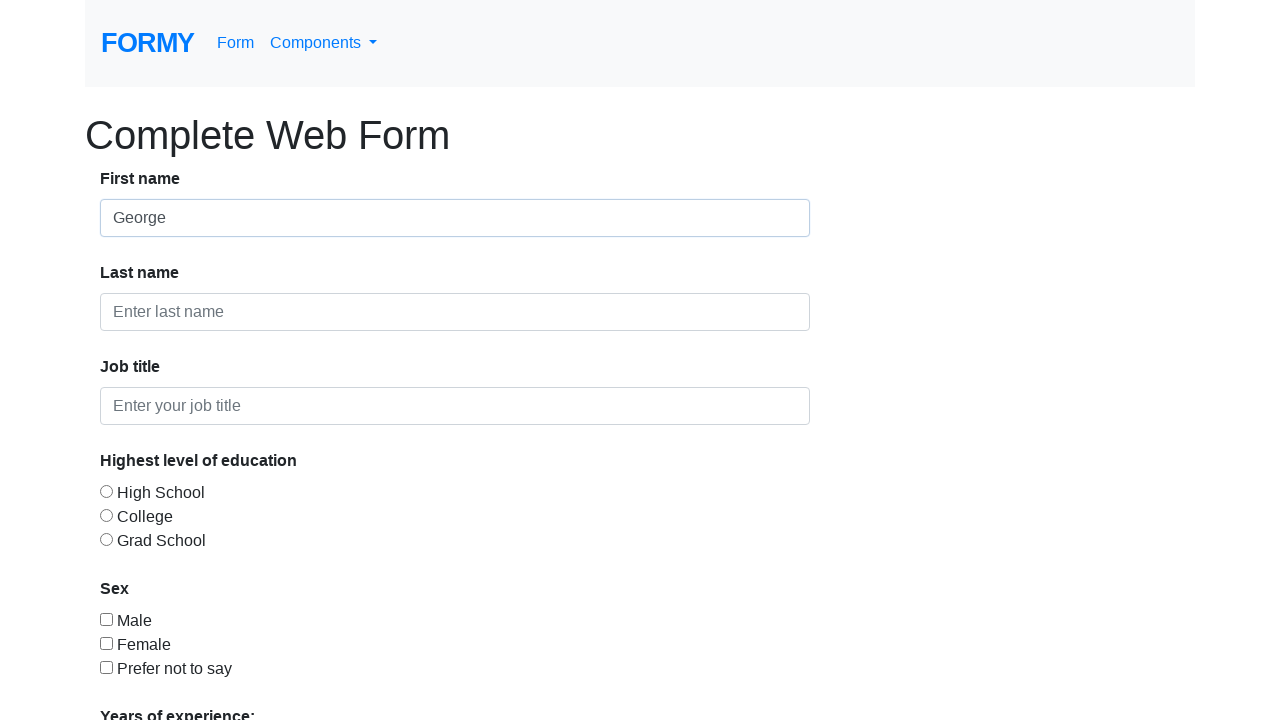

Filled last name field with 'Petrescu' on #last-name
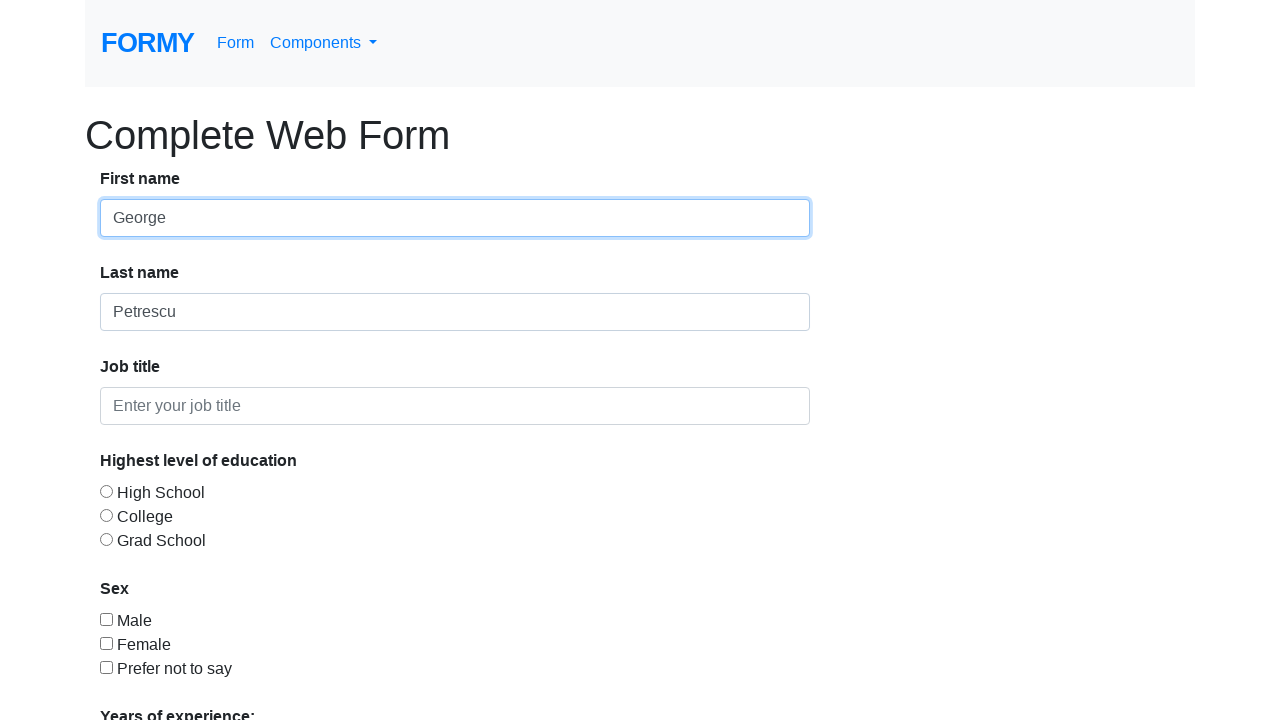

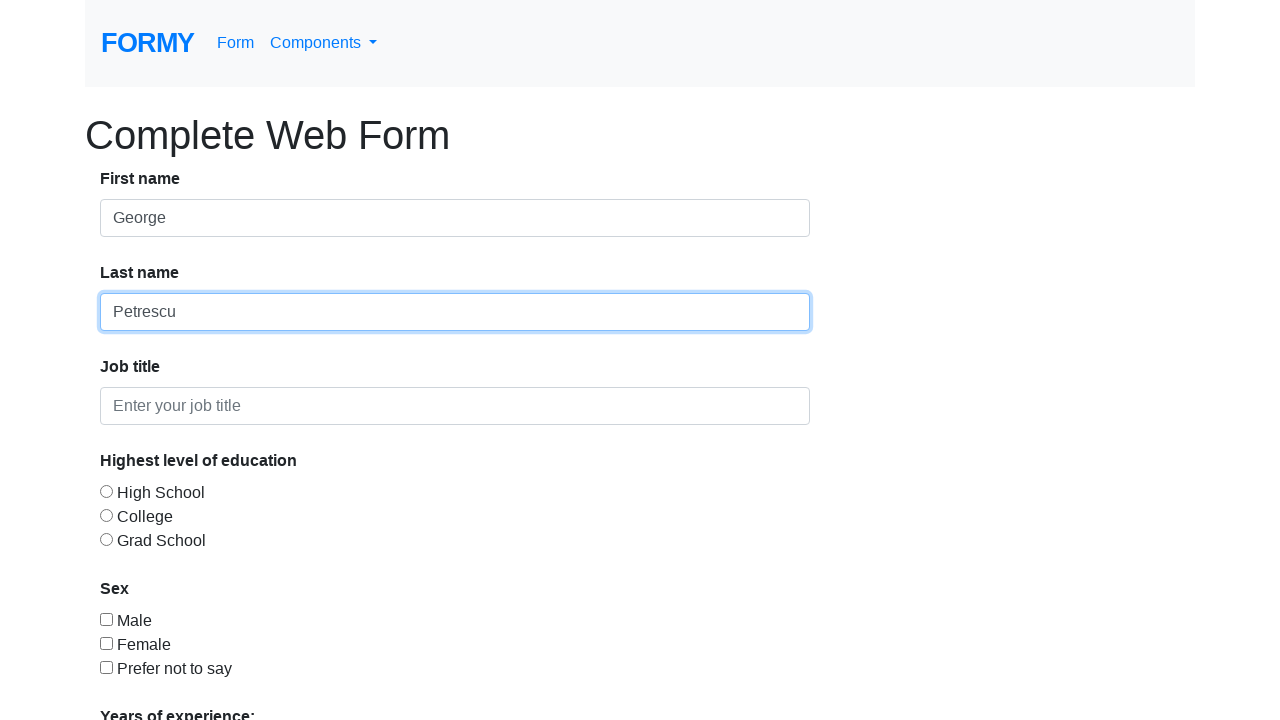